Tests dismissing a JavaScript confirm dialog by clicking the JS Confirm button and then canceling the alert

Starting URL: http://the-internet.herokuapp.com/javascript_alerts

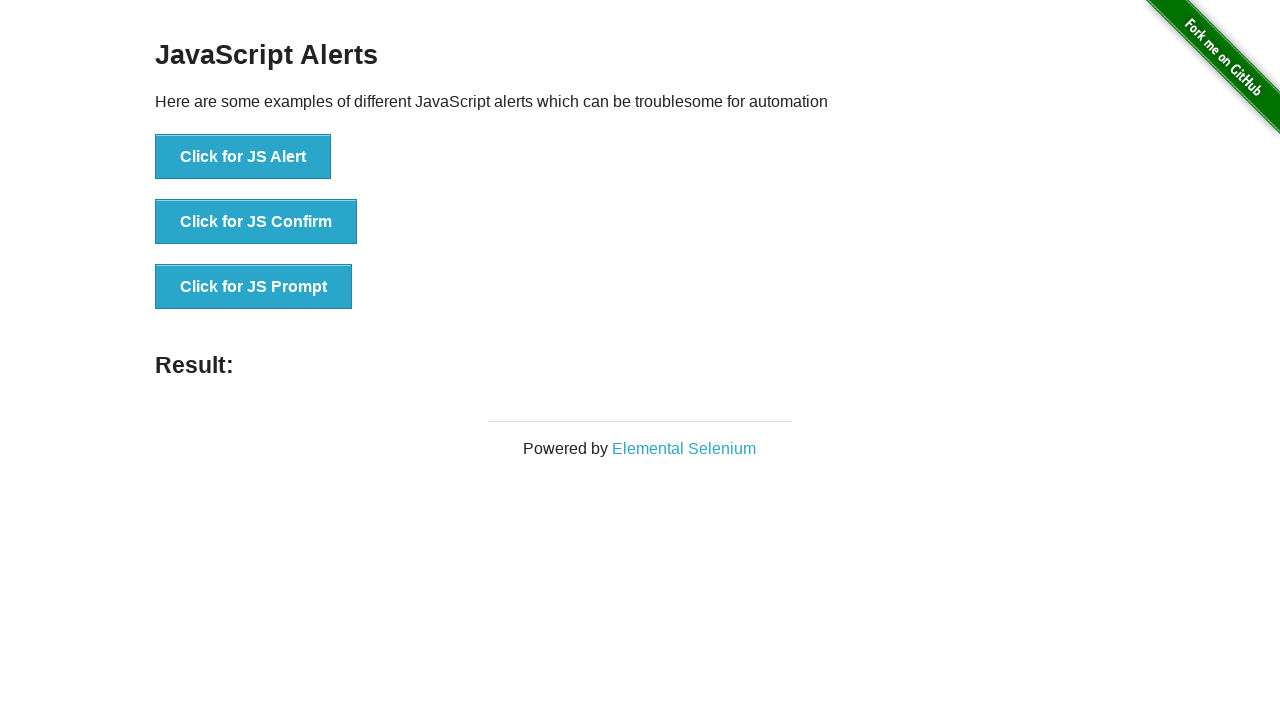

Set up dialog handler to dismiss alerts
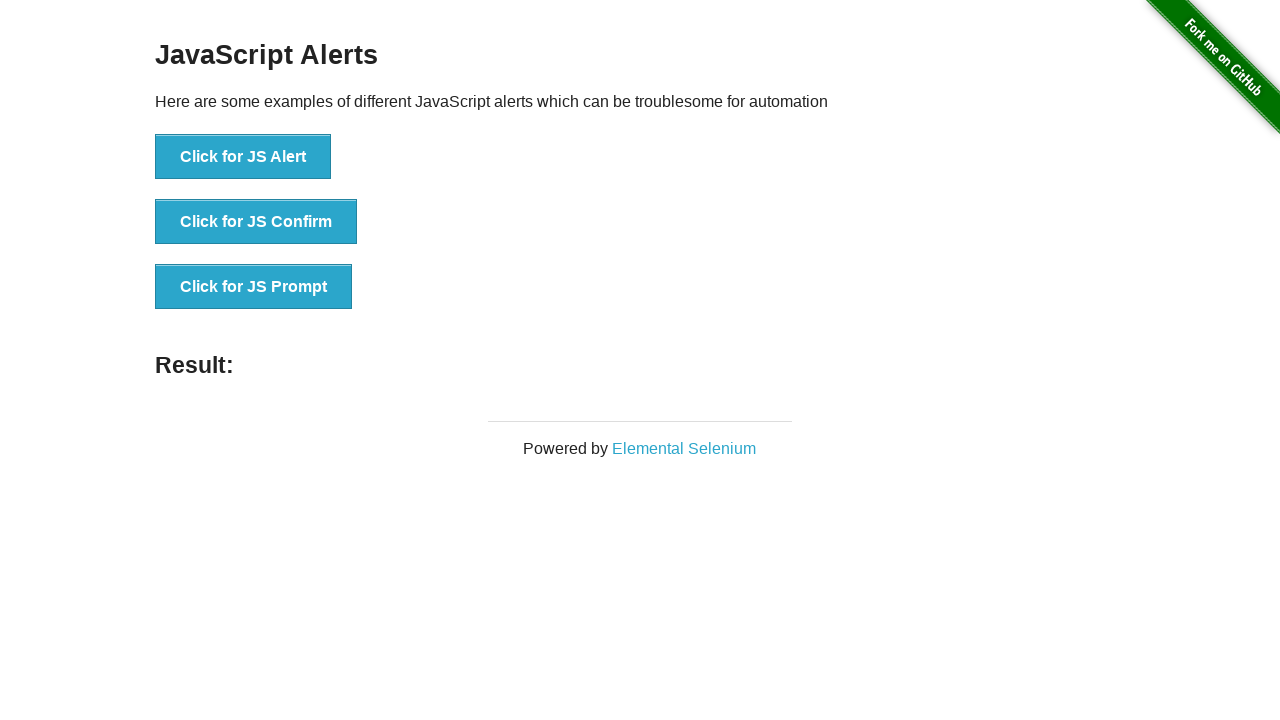

Clicked JS Confirm button to trigger confirm dialog at (256, 222) on xpath=//button[@onclick='jsConfirm()']
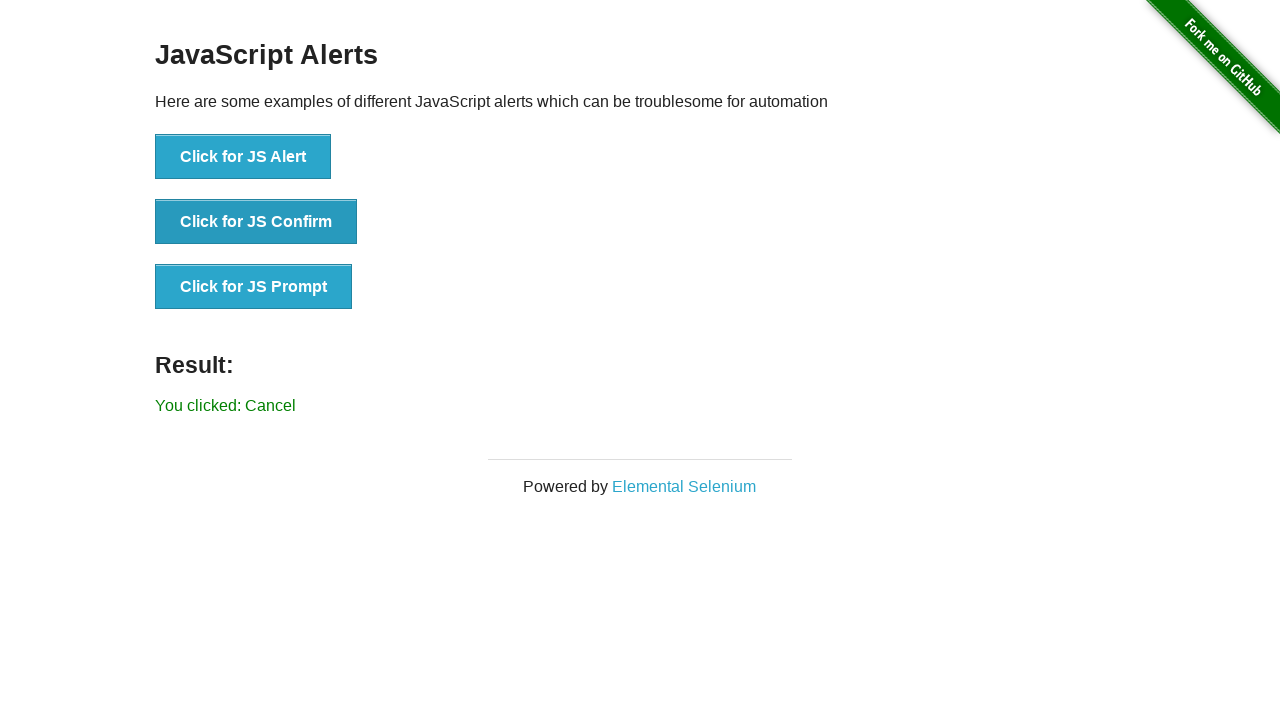

Result message appeared after dismissing confirm dialog
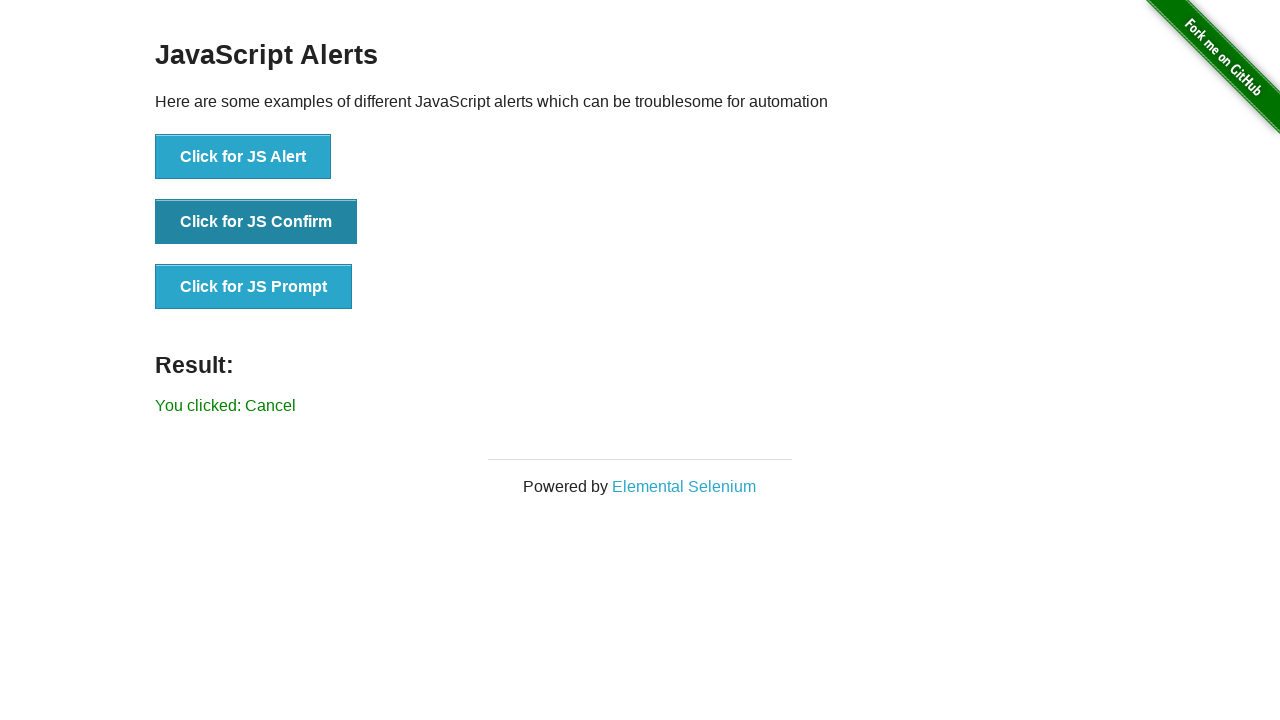

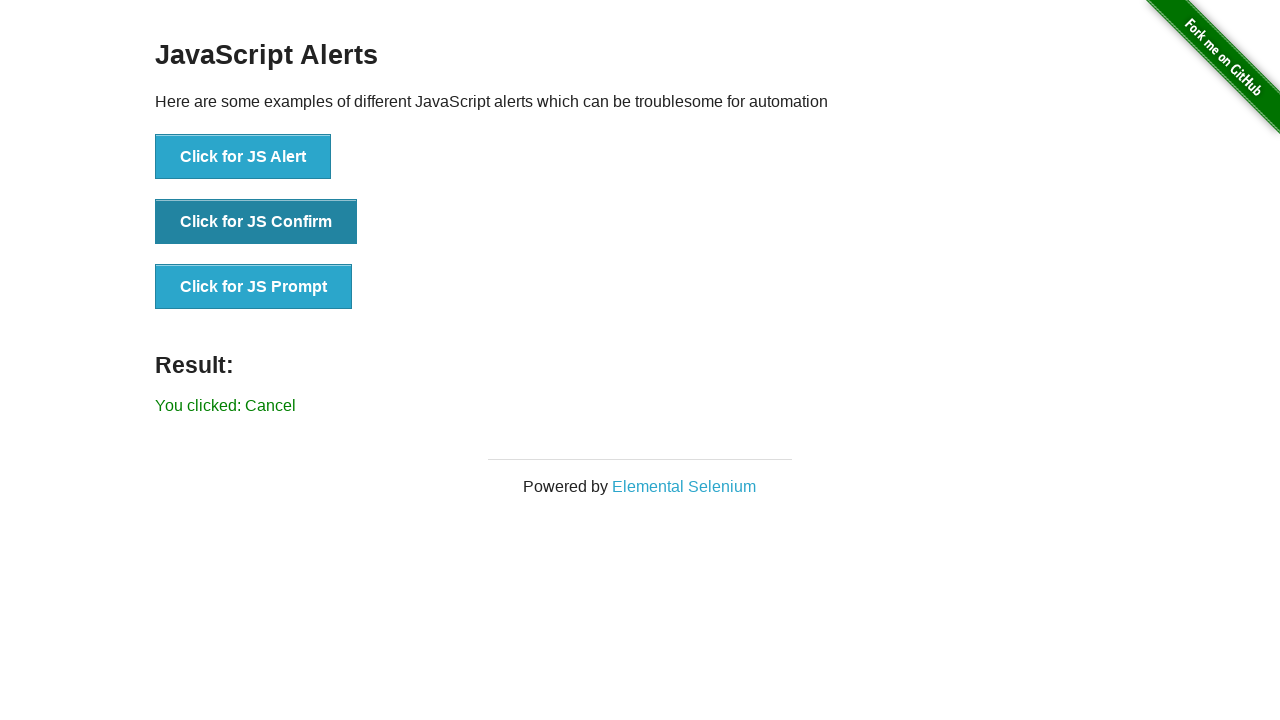